Tests mouse hover functionality on SpiceJet website by hovering over the Add-ons menu and clicking on Extra Seat option

Starting URL: https://www.spicejet.com/

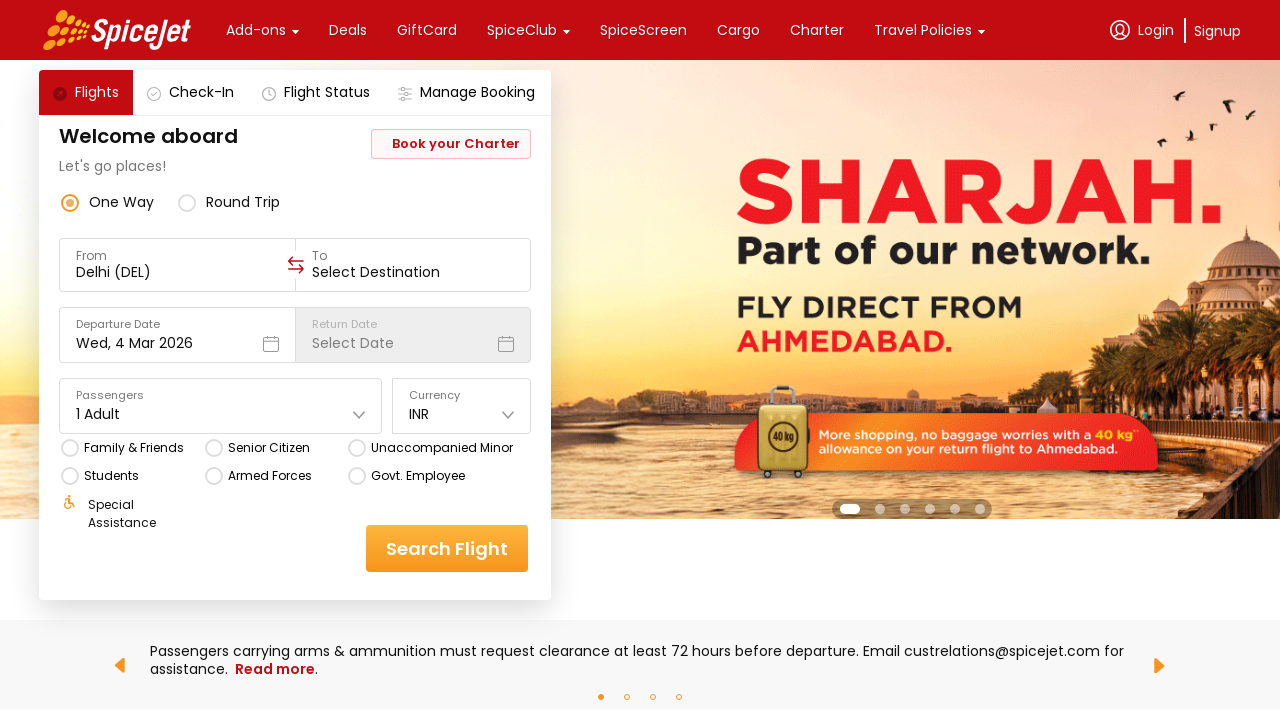

Hovered over Add-ons menu item at (256, 30) on xpath=//*[contains(text(),'Add-ons')]
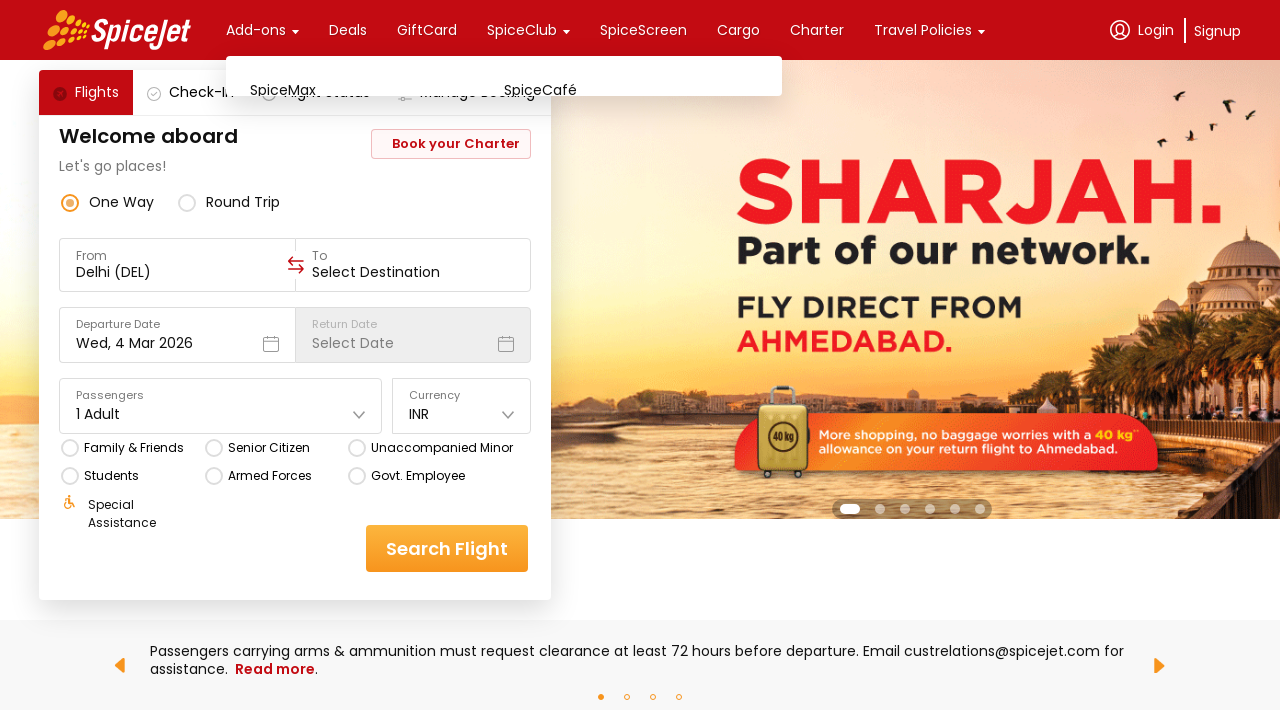

Clicked on Extra Seat option at (377, 222) on xpath=//*[contains(text(),'Extra Seat')]
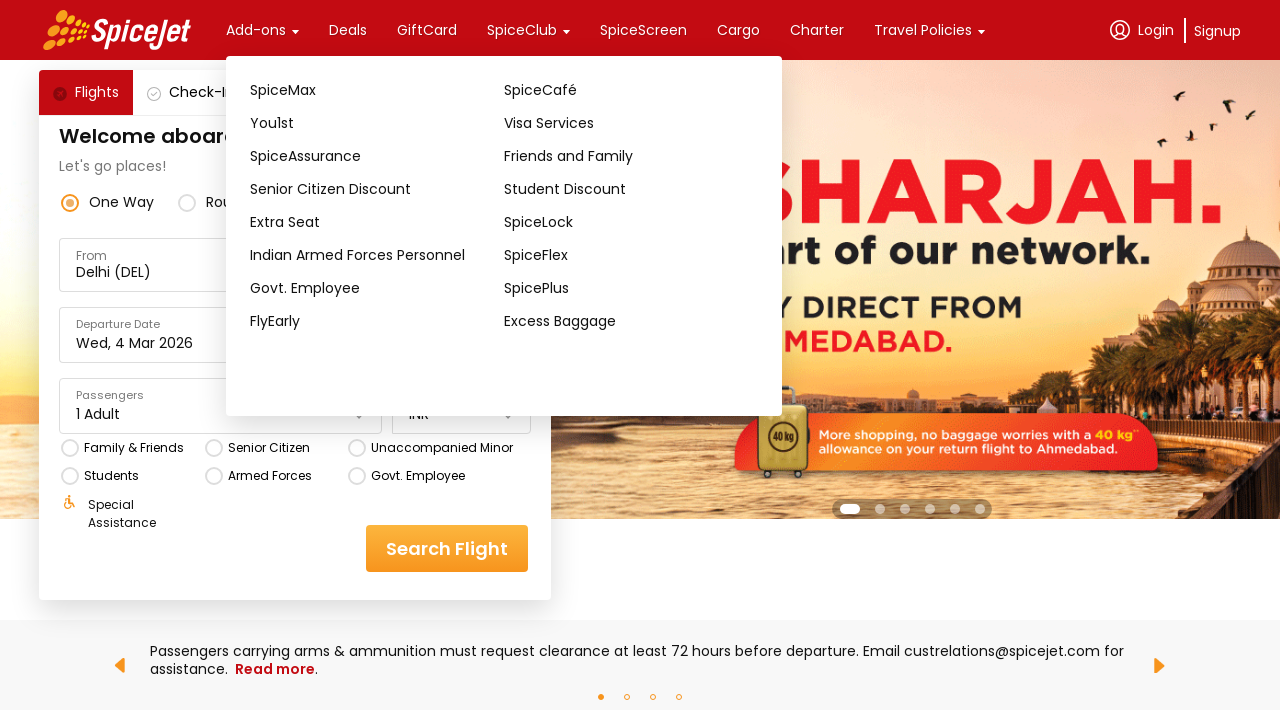

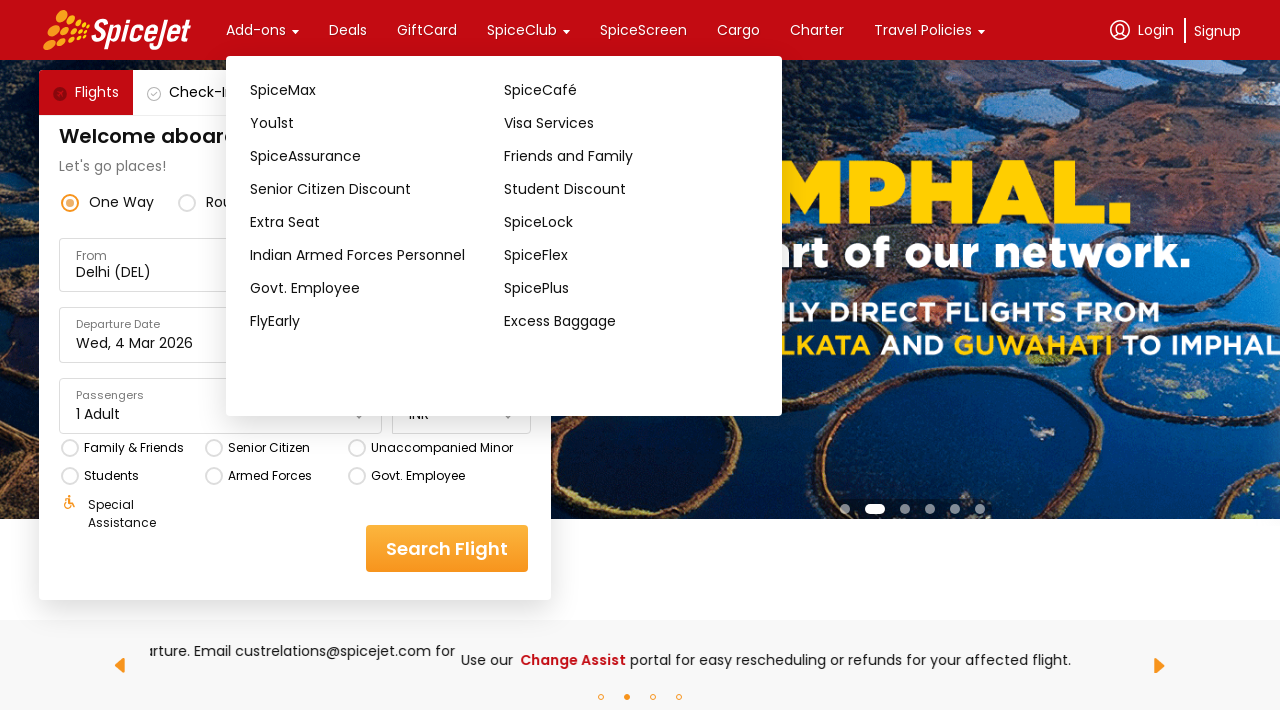